Tests A/B test opt-out by adding an Optimizely opt-out cookie before visiting the A/B test page, then navigating to the test page and verifying no A/B test is active.

Starting URL: http://the-internet.herokuapp.com

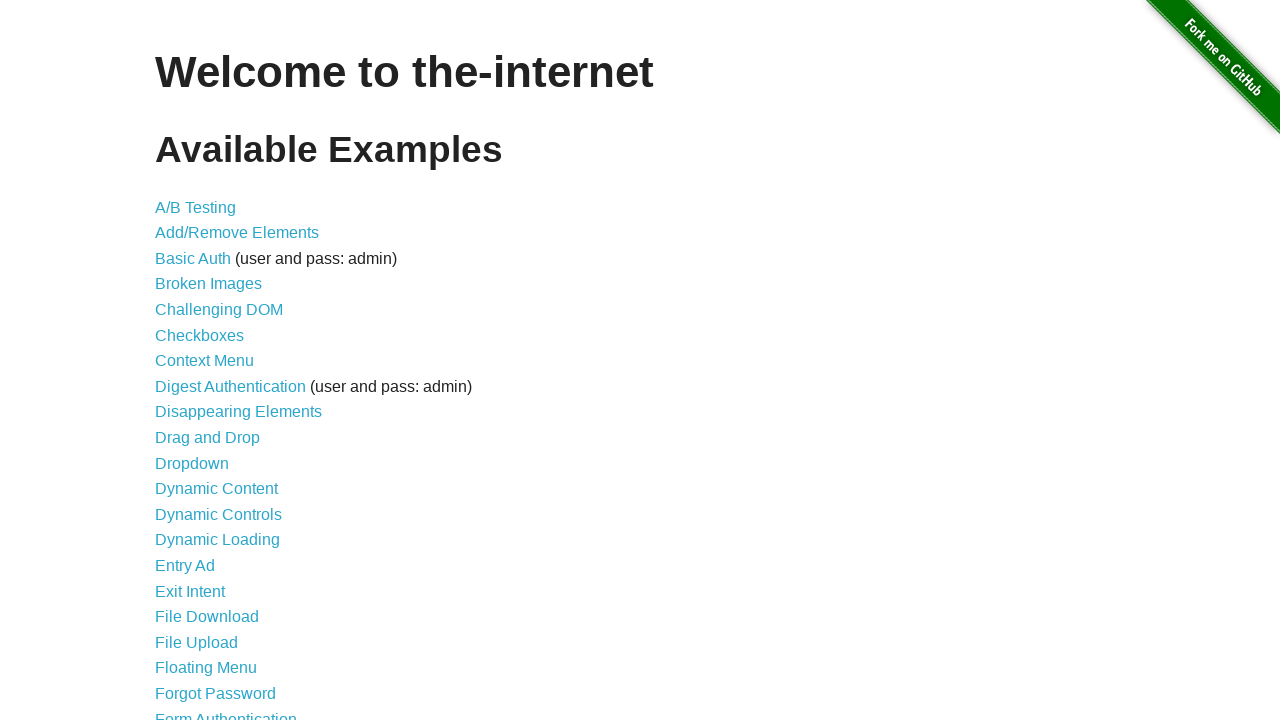

Added Optimizely opt-out cookie before visiting page
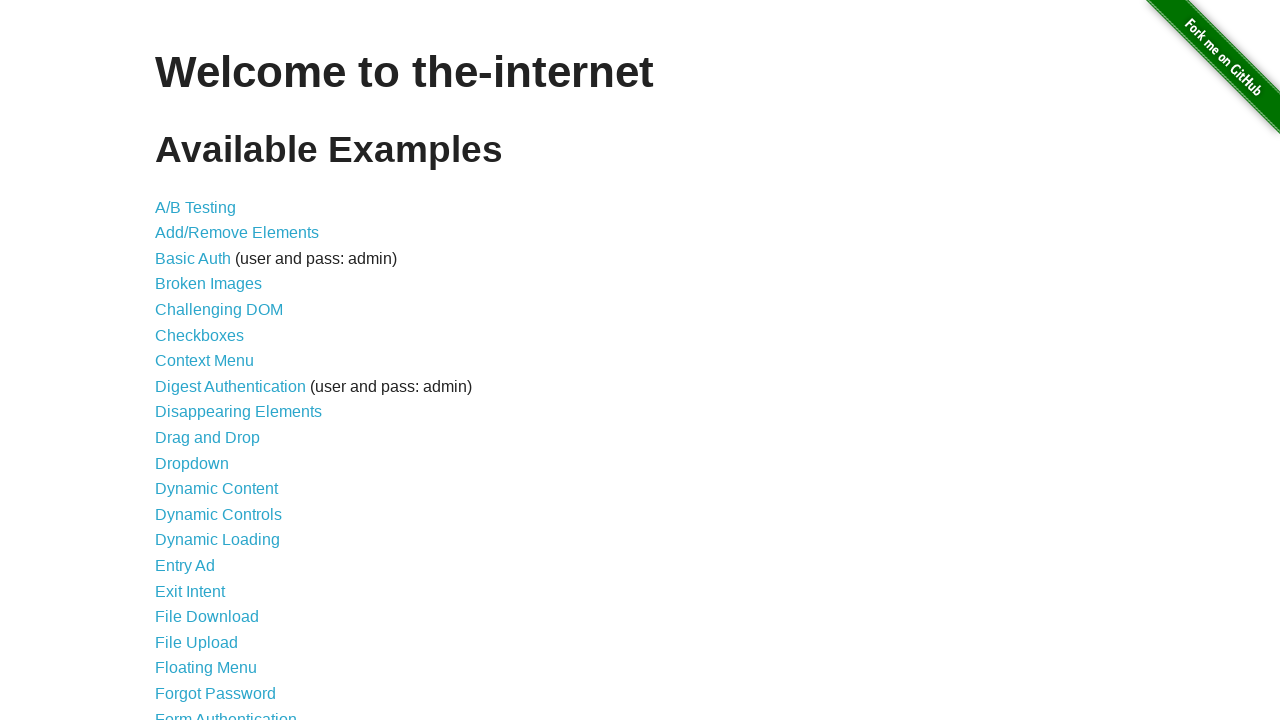

Navigated to A/B test page
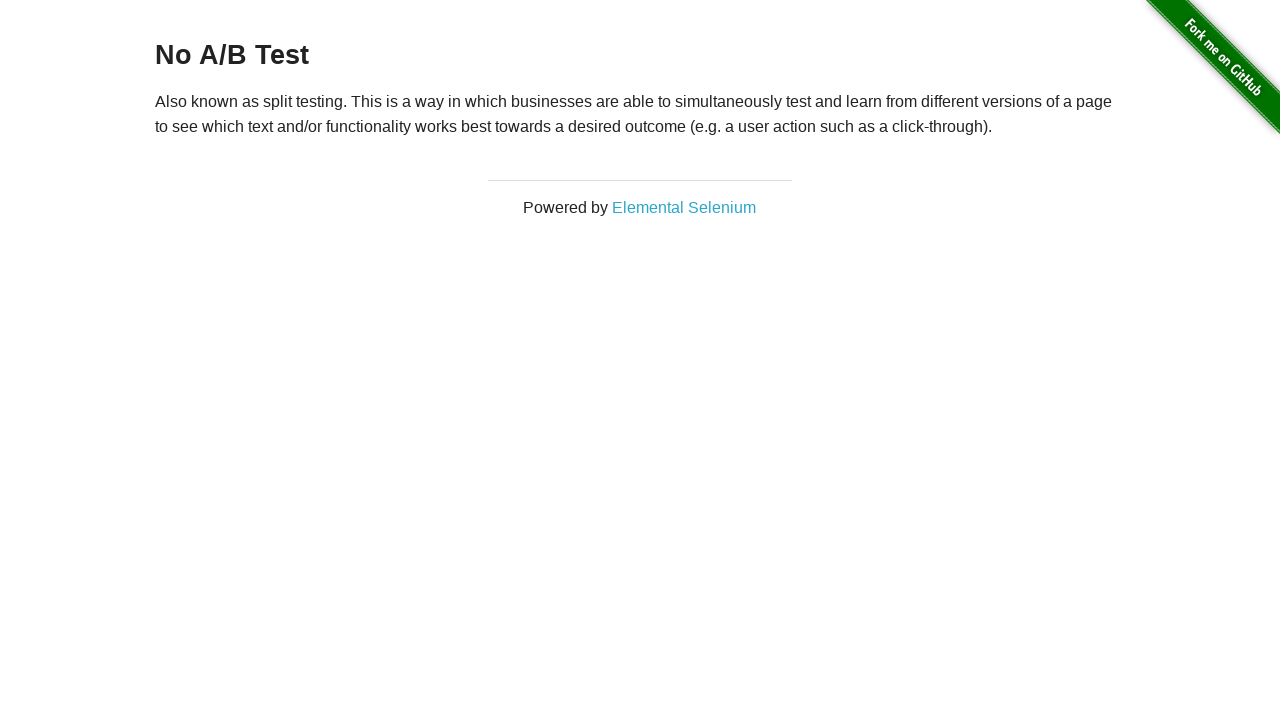

Retrieved heading text from page
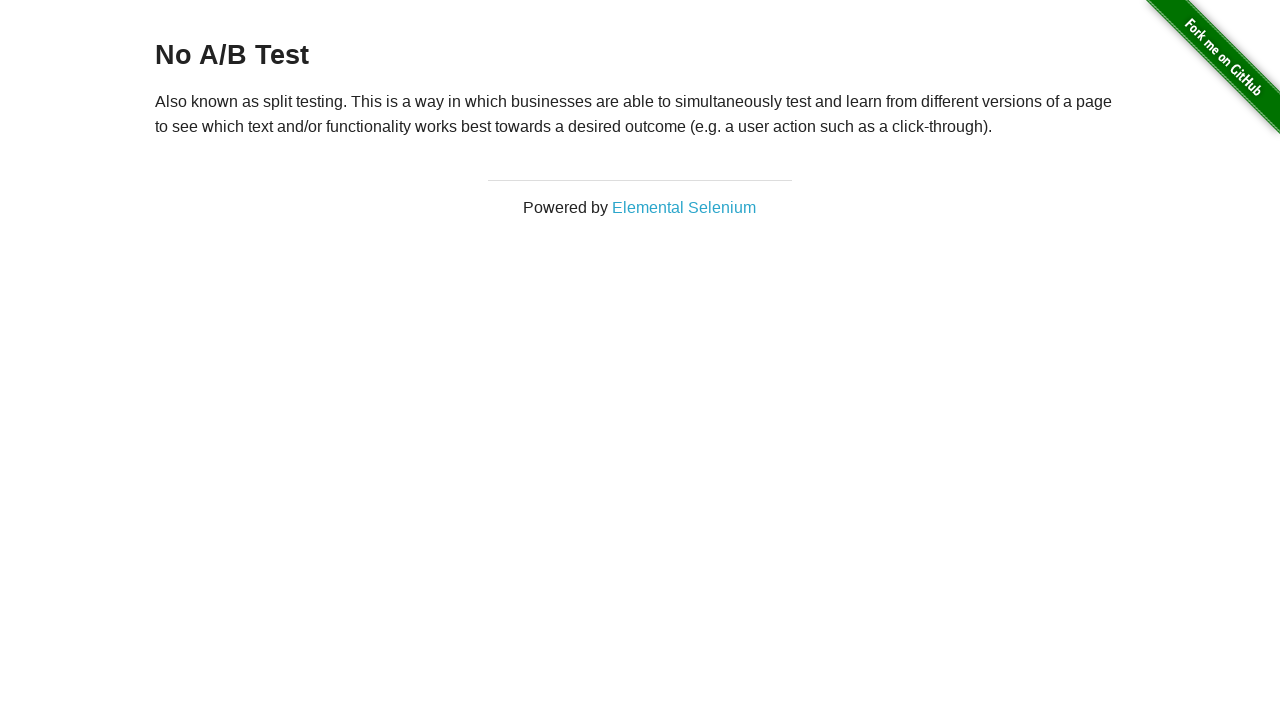

Verified heading text confirms no A/B test is active
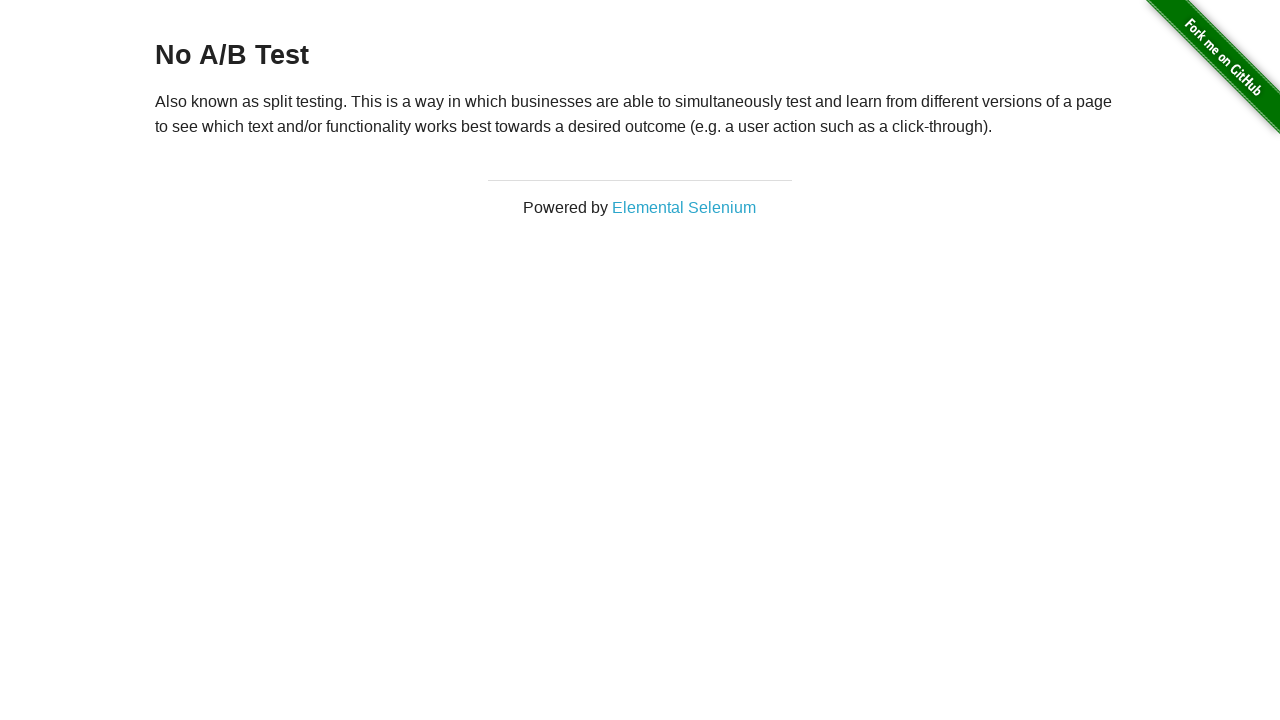

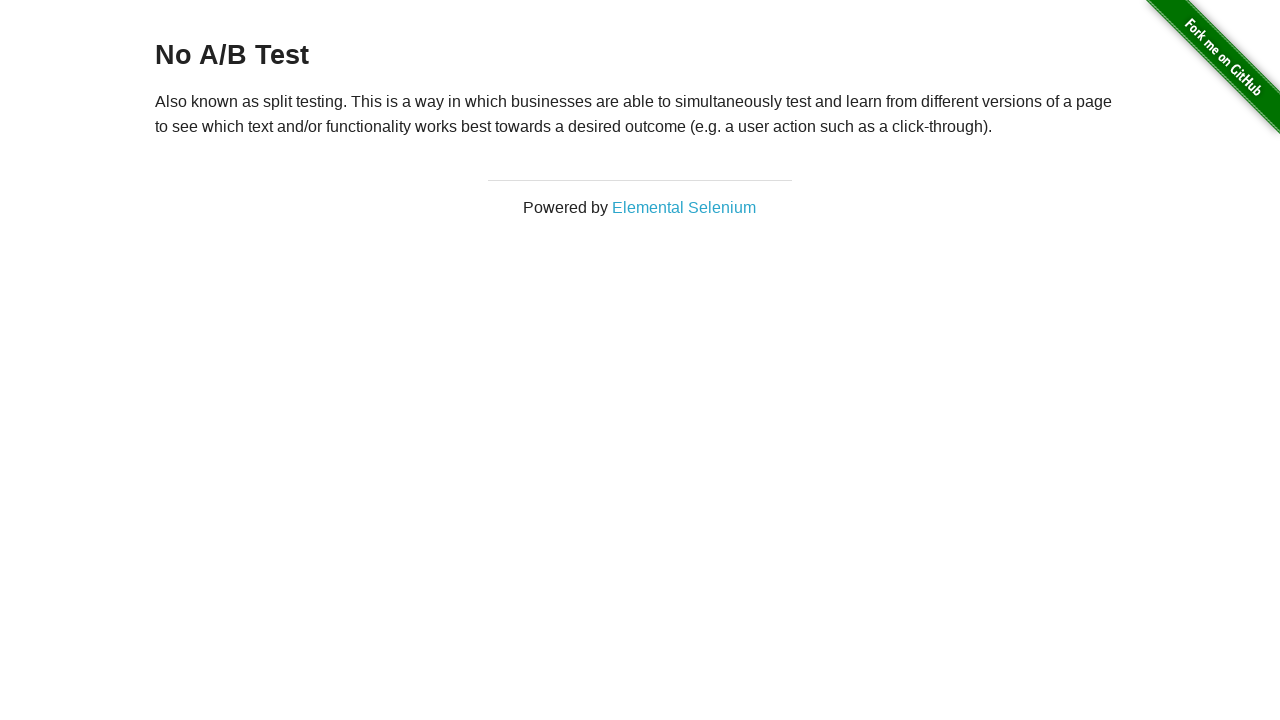